Navigates to Spotify's discover browse section

Starting URL: https://open.spotify.com/browse/discover

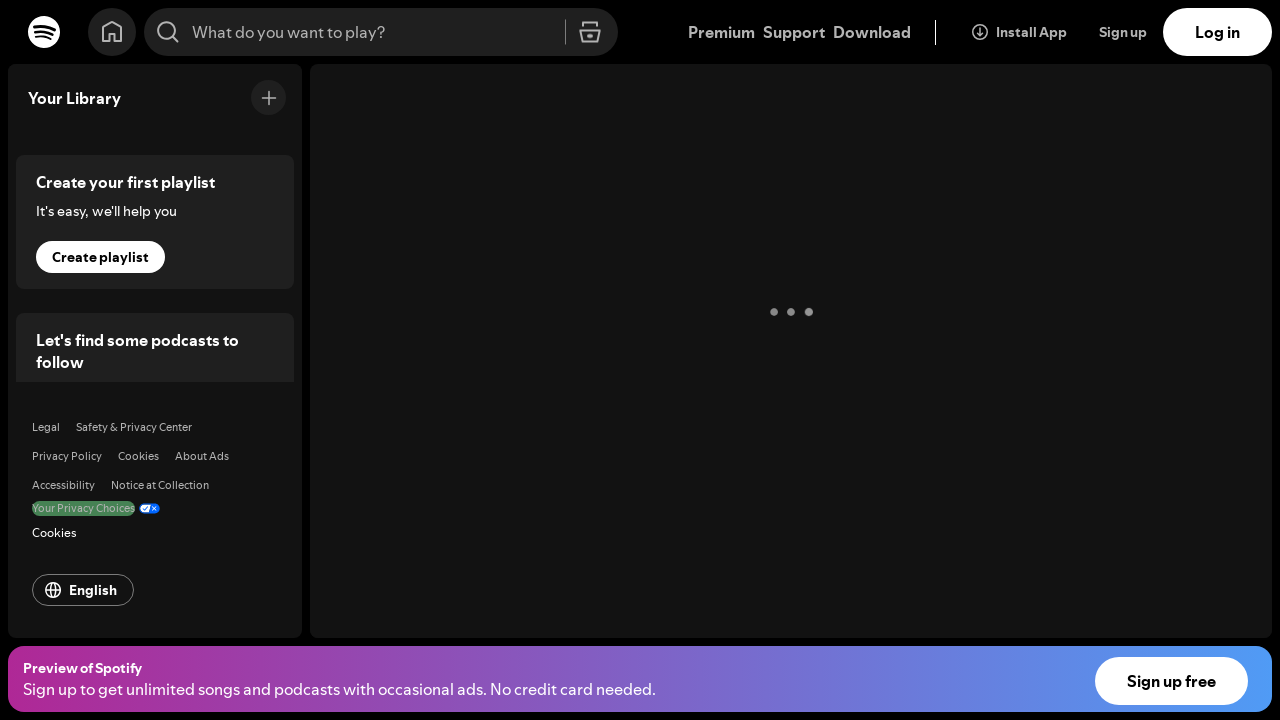

Waited for DOM content to load on Spotify discover browse page
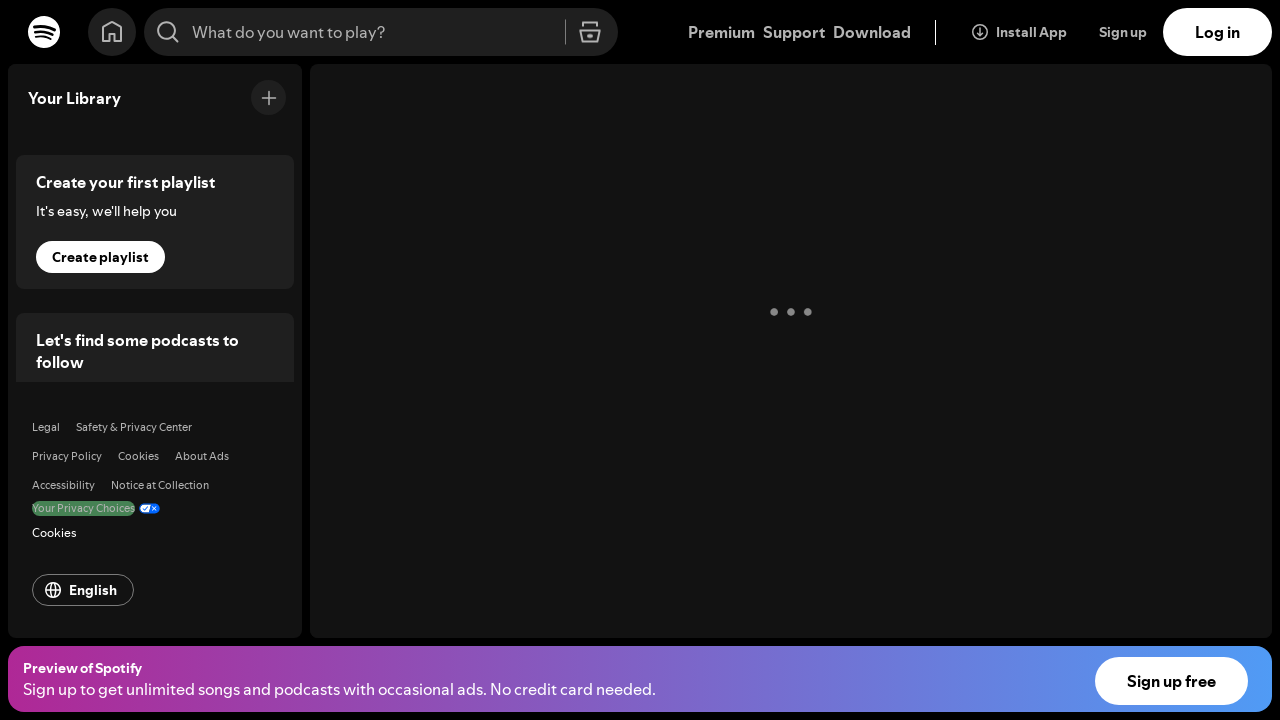

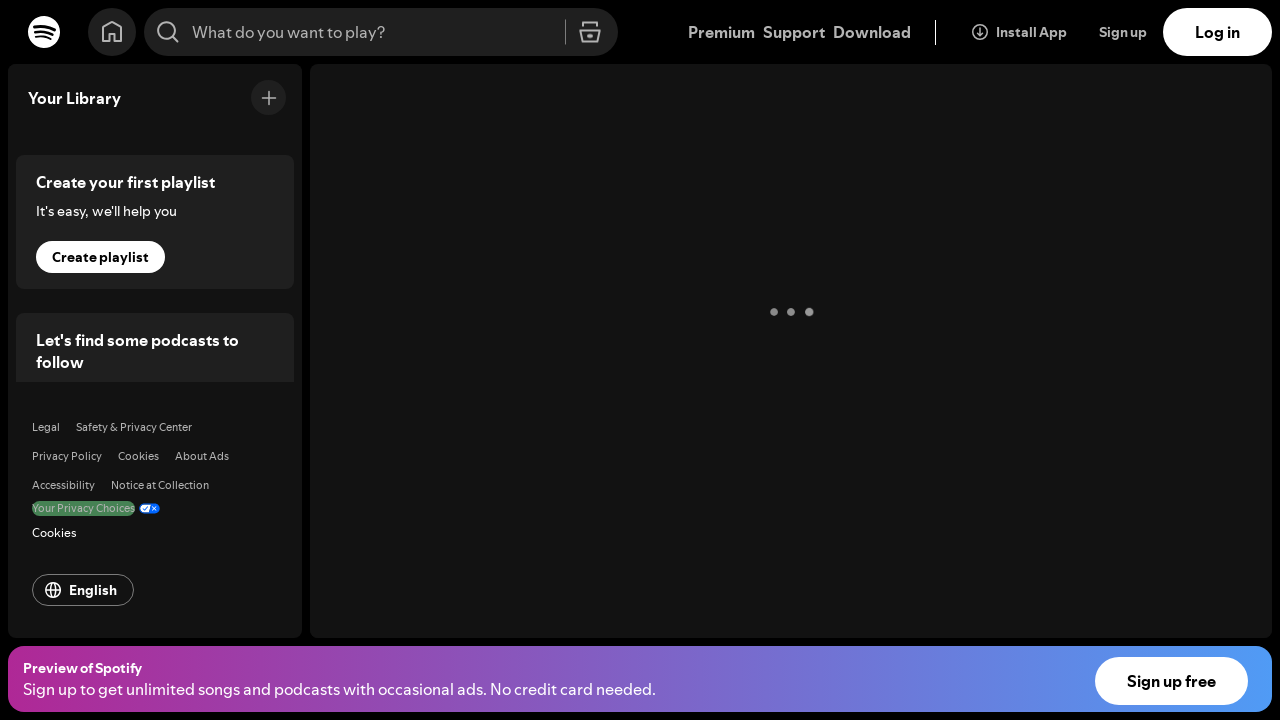